Tests navigation on a supermarket website by clicking on a nav link, entering a search term, and clicking the search button

Starting URL: https://luzavargas.github.io/supermercado/

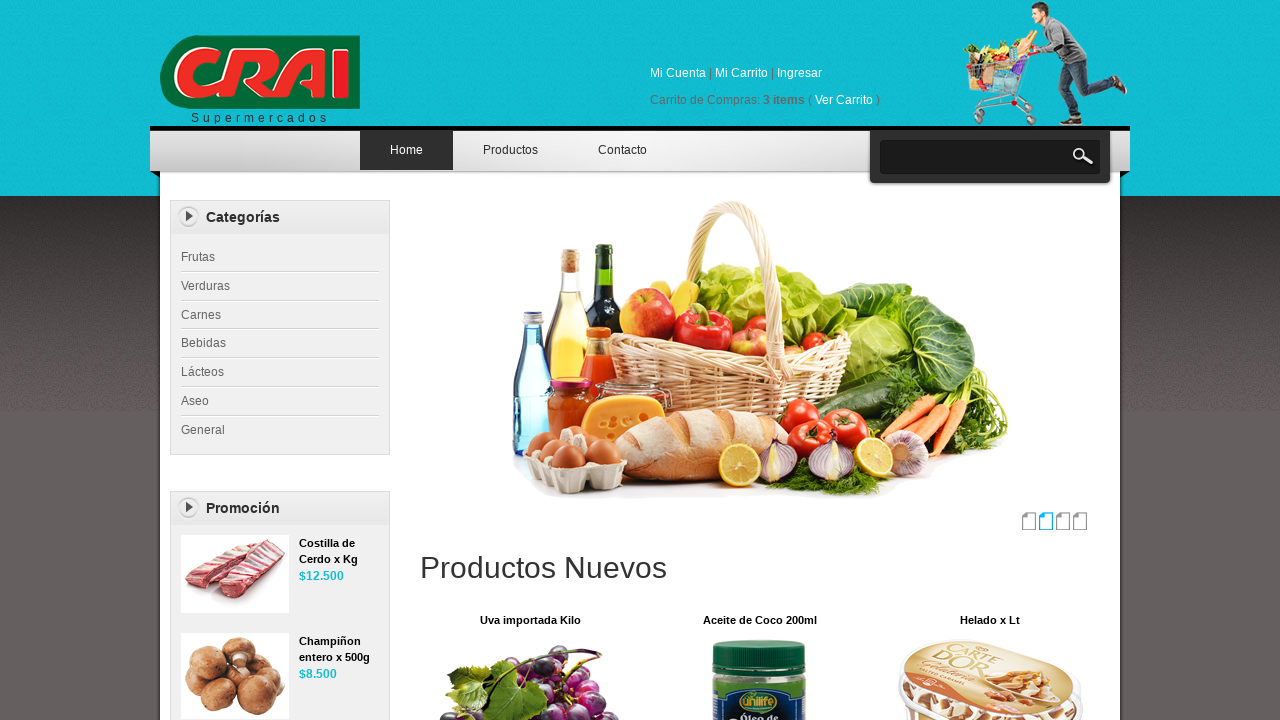

Clicked on the second navigation link at (510, 150) on xpath=//*[@id="top_nav"]/ul/li[2]/a
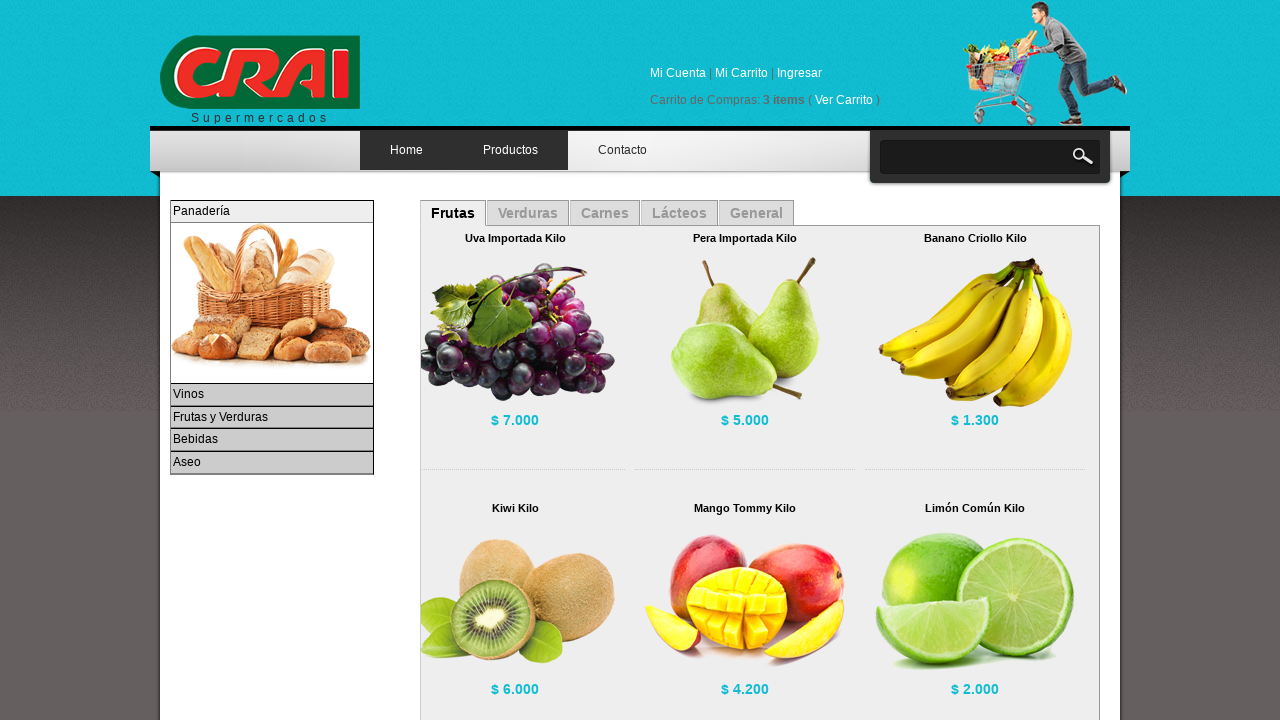

Entered 'Something' in the search keyword field on #keyword
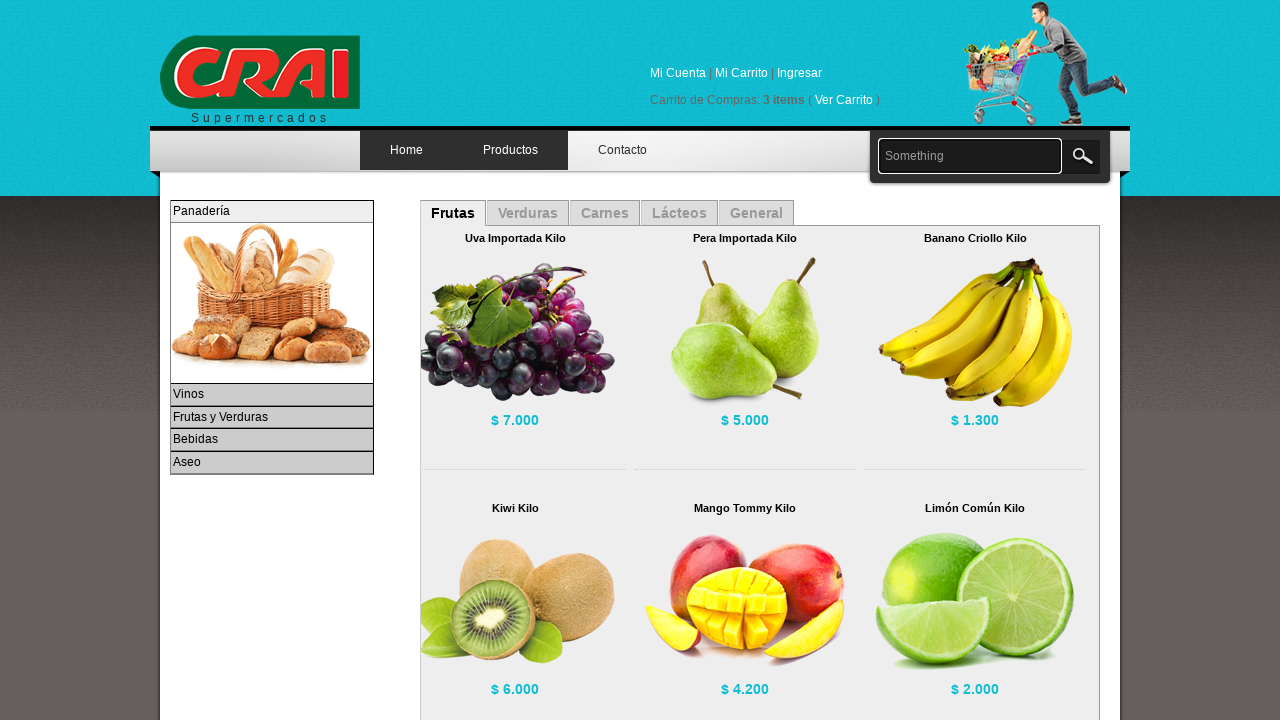

Clicked the search button at (1080, 156) on #searchbutton
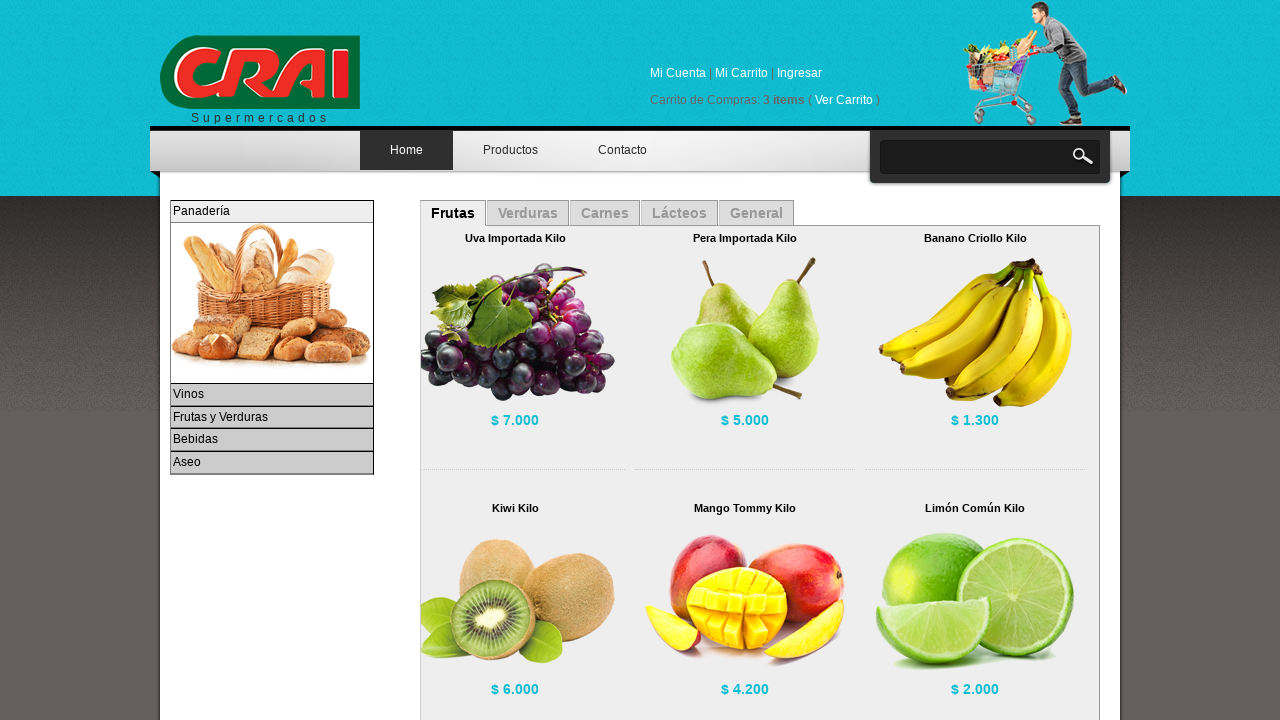

Verified page title is 'Supermercados CRAI - Productos'
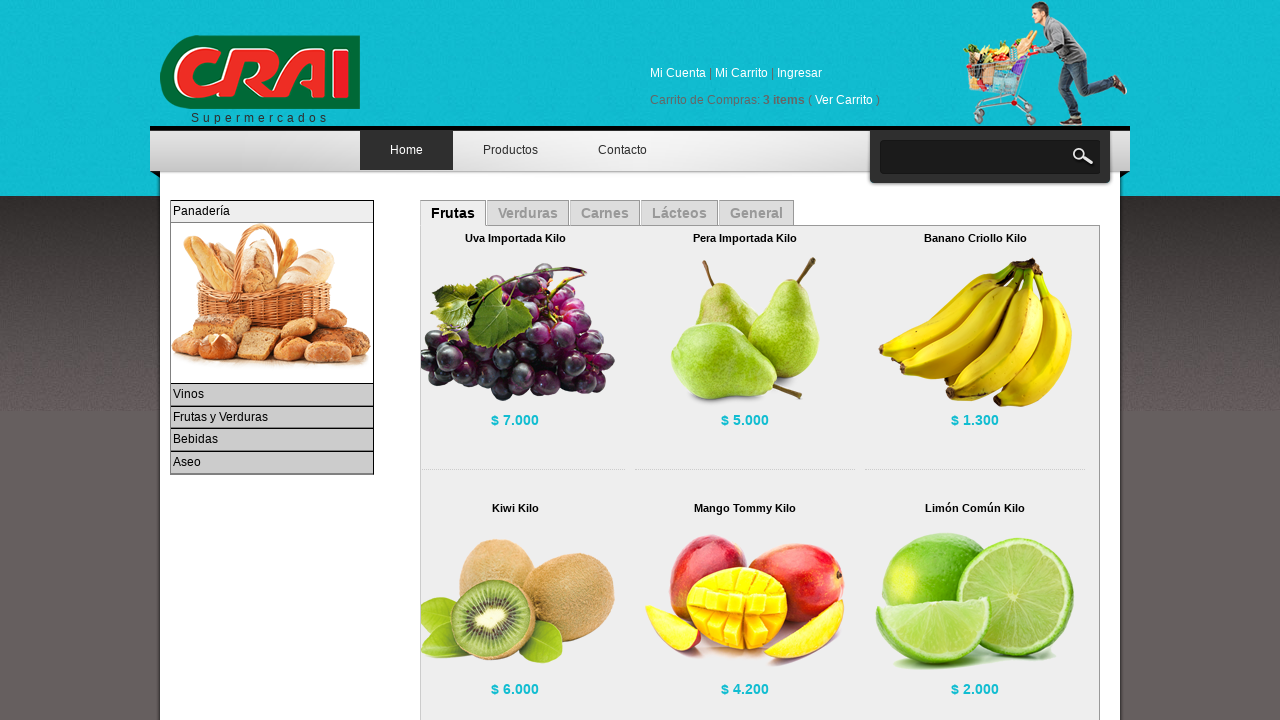

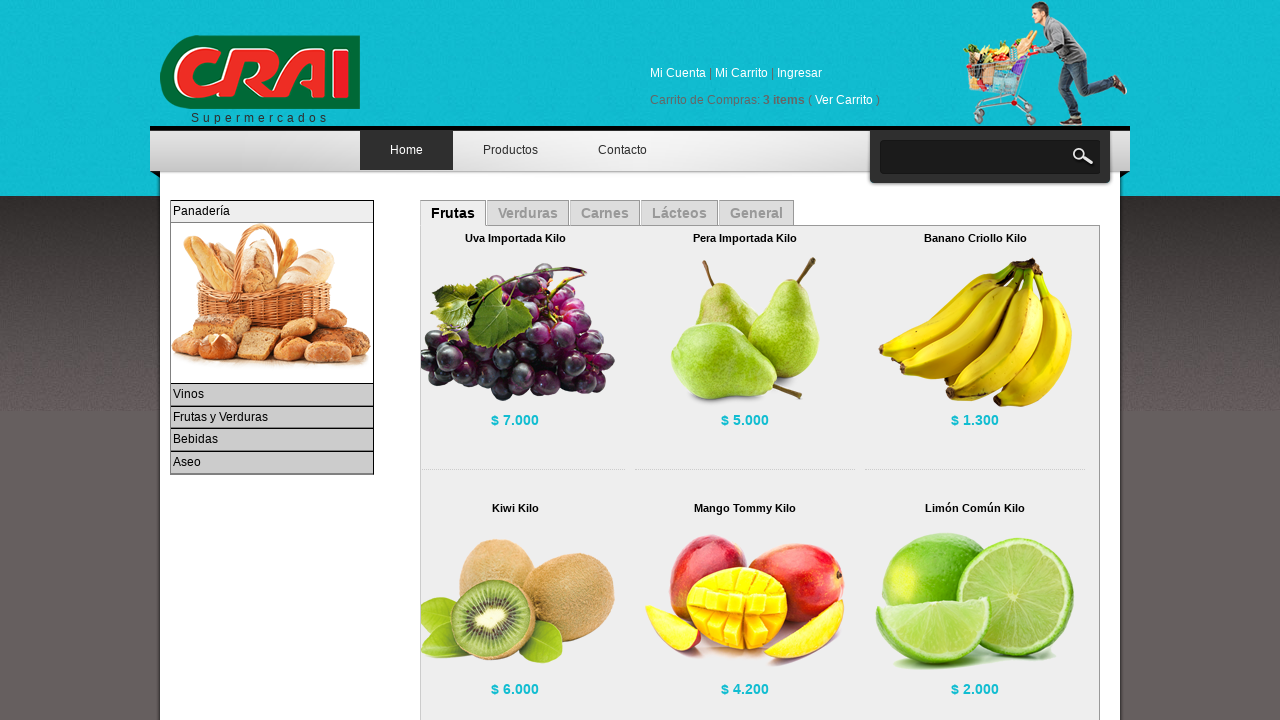